Tests filtering to display only completed todo items

Starting URL: https://demo.playwright.dev/todomvc

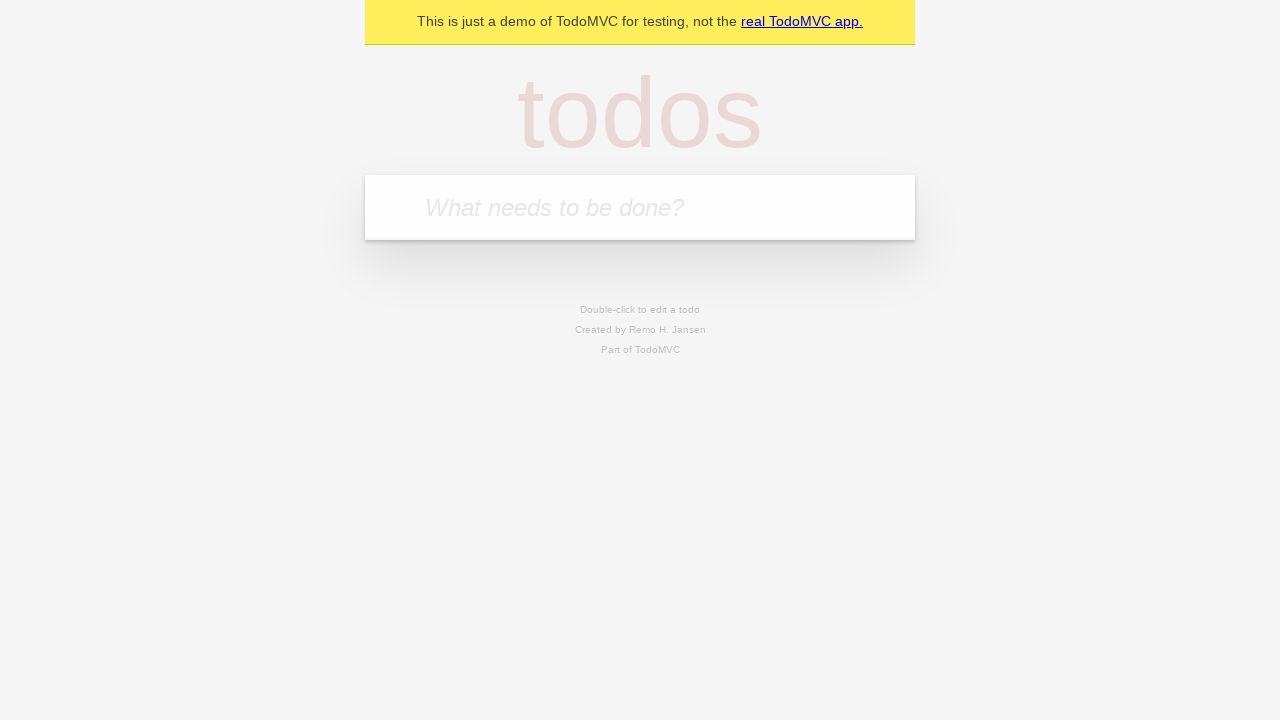

Filled todo input with 'buy some cheese' on internal:attr=[placeholder="What needs to be done?"i]
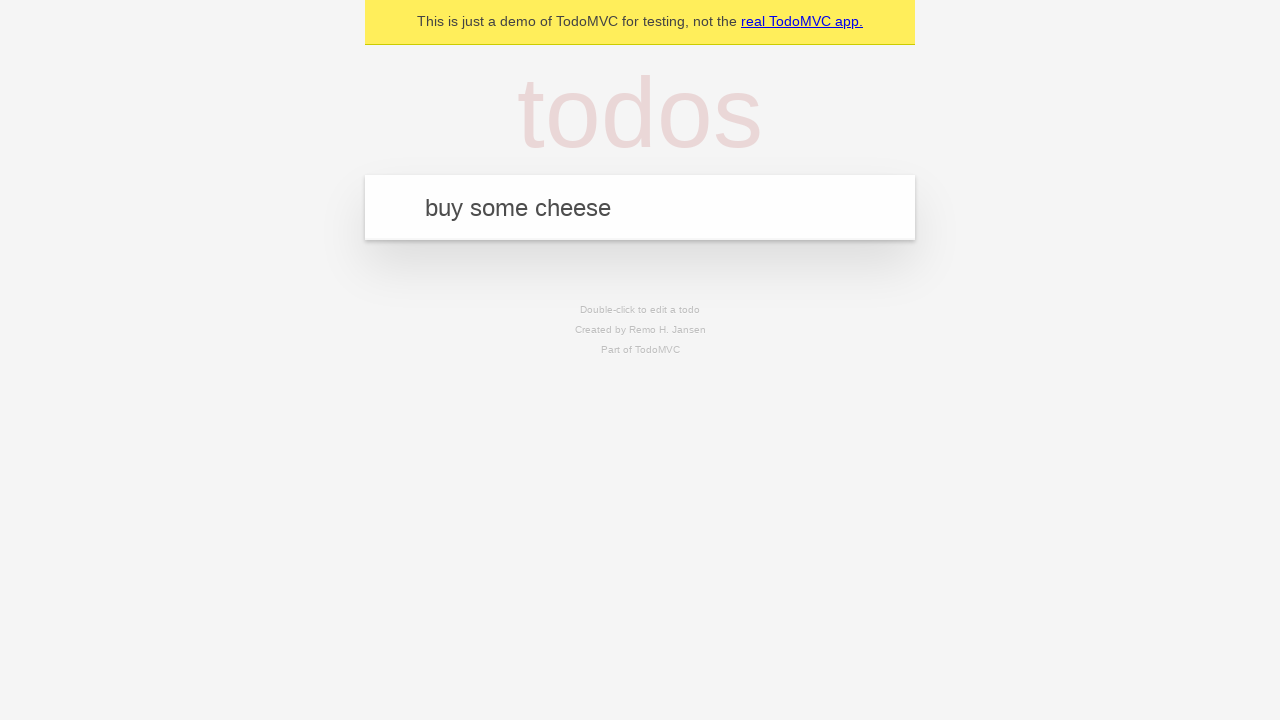

Pressed Enter to add first todo item on internal:attr=[placeholder="What needs to be done?"i]
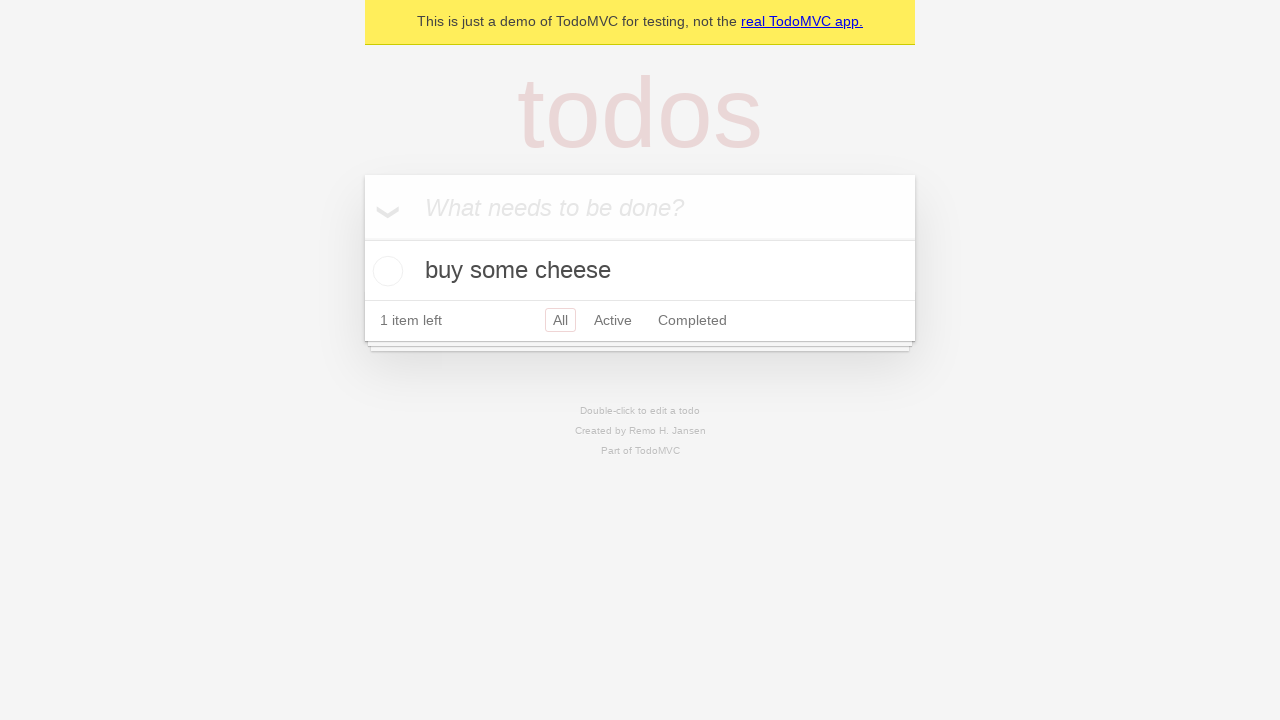

Filled todo input with 'feed the cat' on internal:attr=[placeholder="What needs to be done?"i]
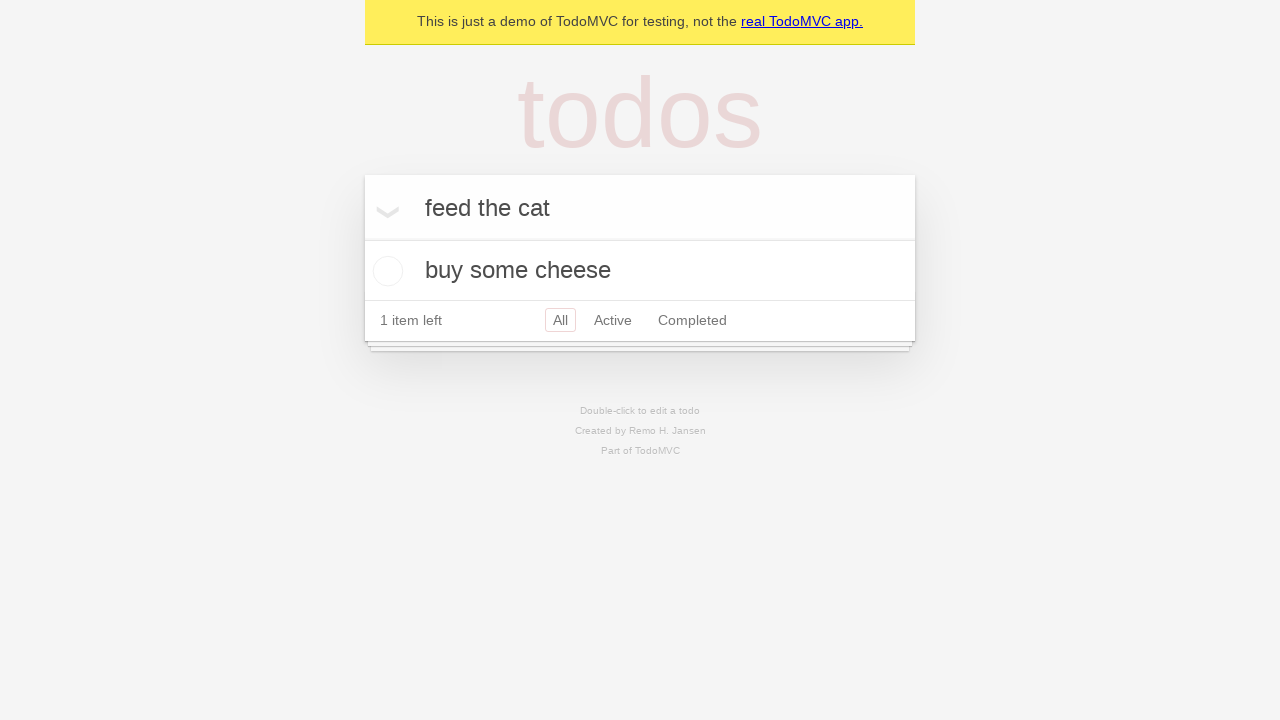

Pressed Enter to add second todo item on internal:attr=[placeholder="What needs to be done?"i]
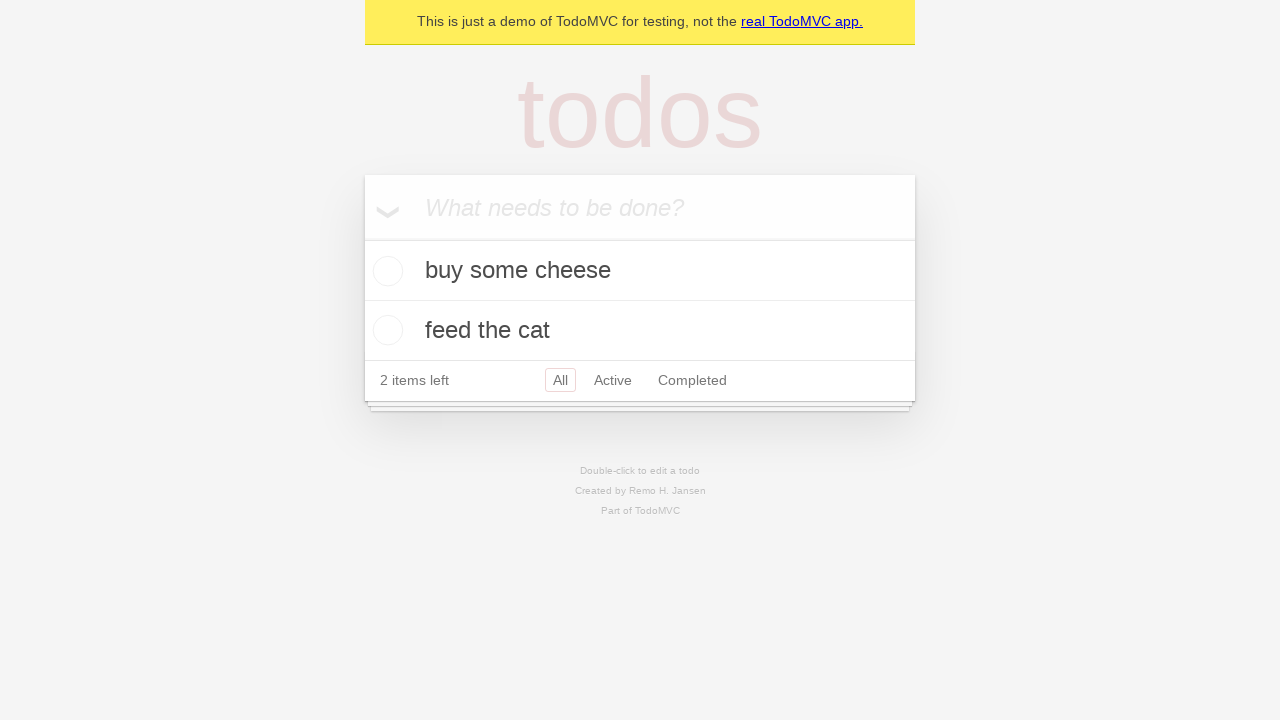

Filled todo input with 'book a doctors appointment' on internal:attr=[placeholder="What needs to be done?"i]
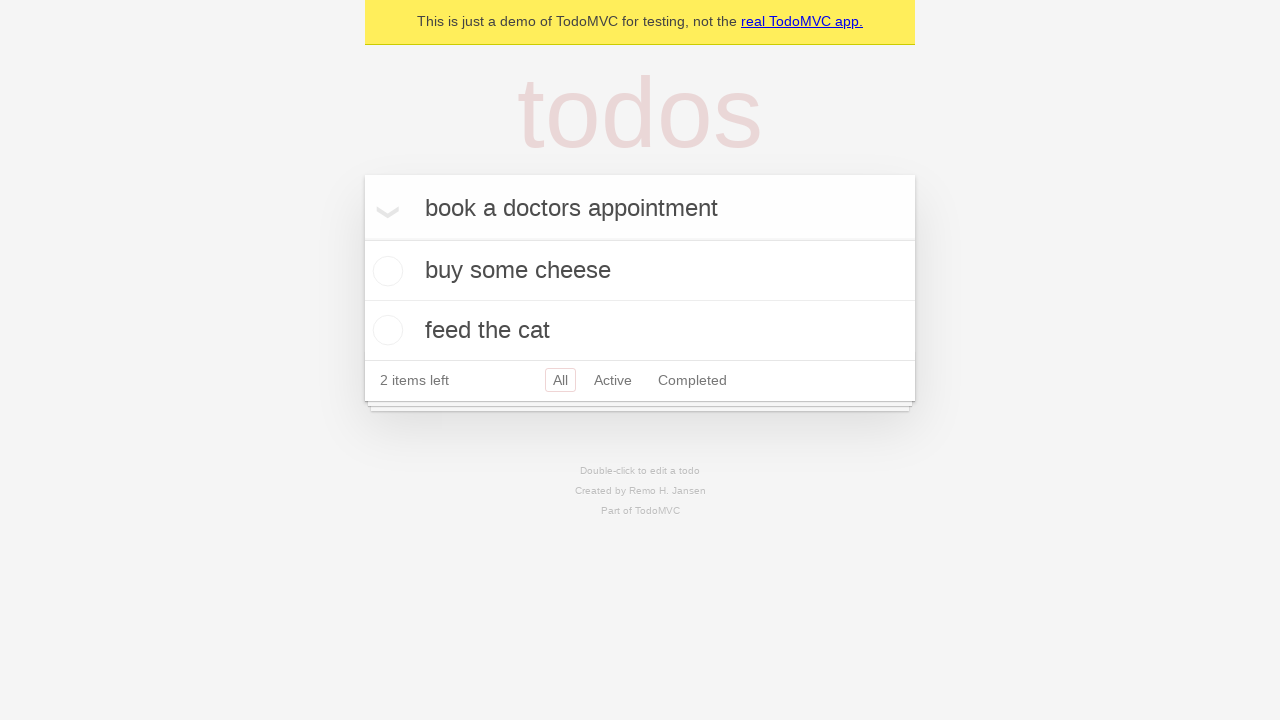

Pressed Enter to add third todo item on internal:attr=[placeholder="What needs to be done?"i]
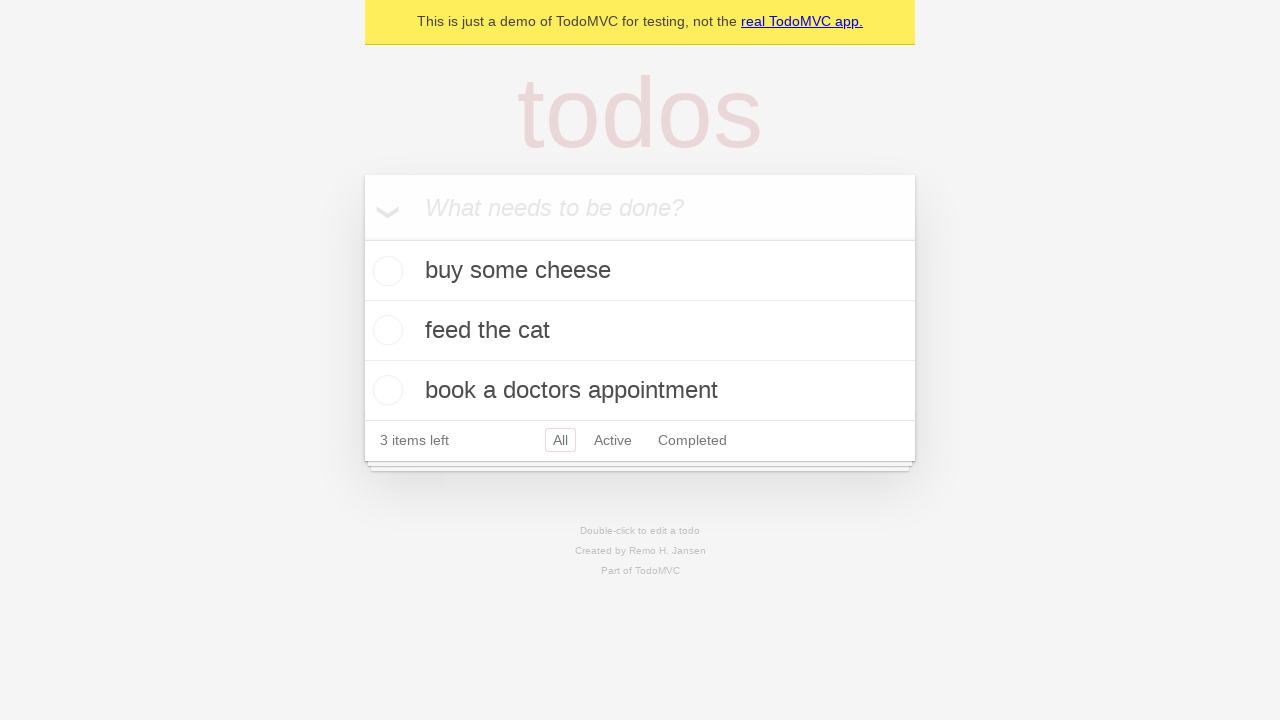

Checked second todo item as completed at (385, 330) on internal:testid=[data-testid="todo-item"s] >> nth=1 >> internal:role=checkbox
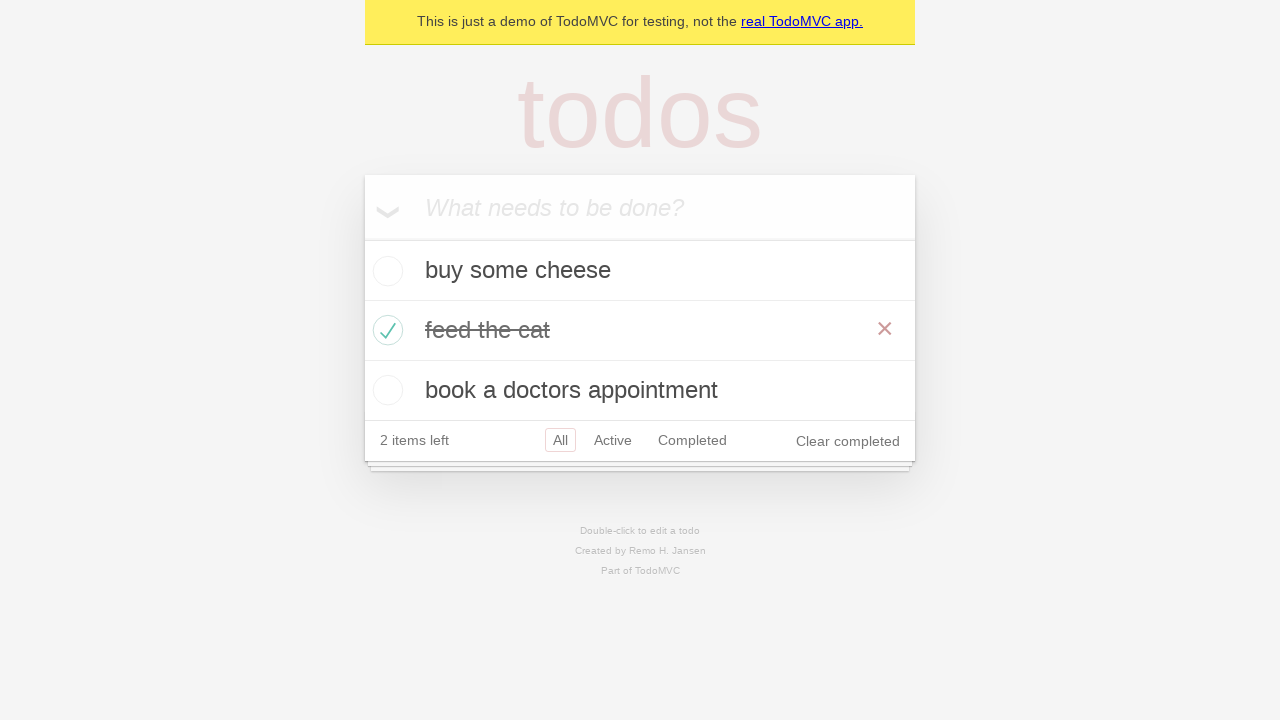

Clicked 'Completed' filter link to display only completed items at (692, 440) on internal:role=link[name="Completed"i]
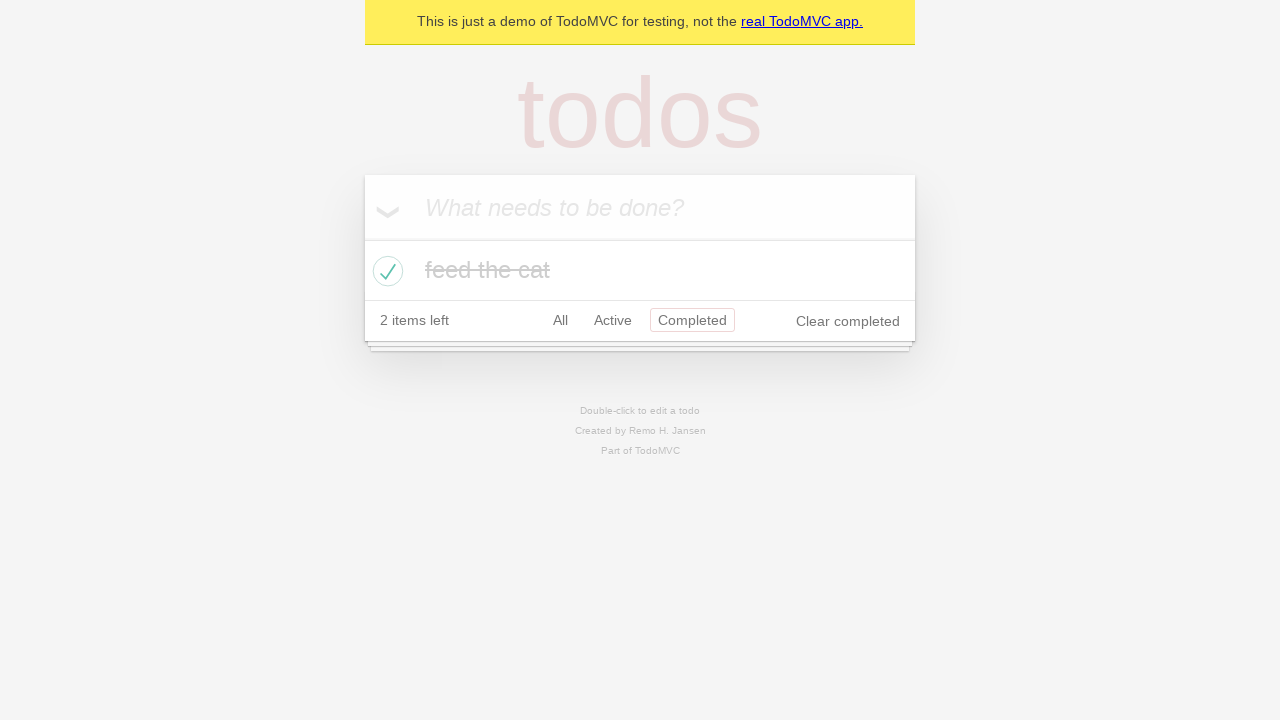

Waited for todo item to load after filtering to completed items
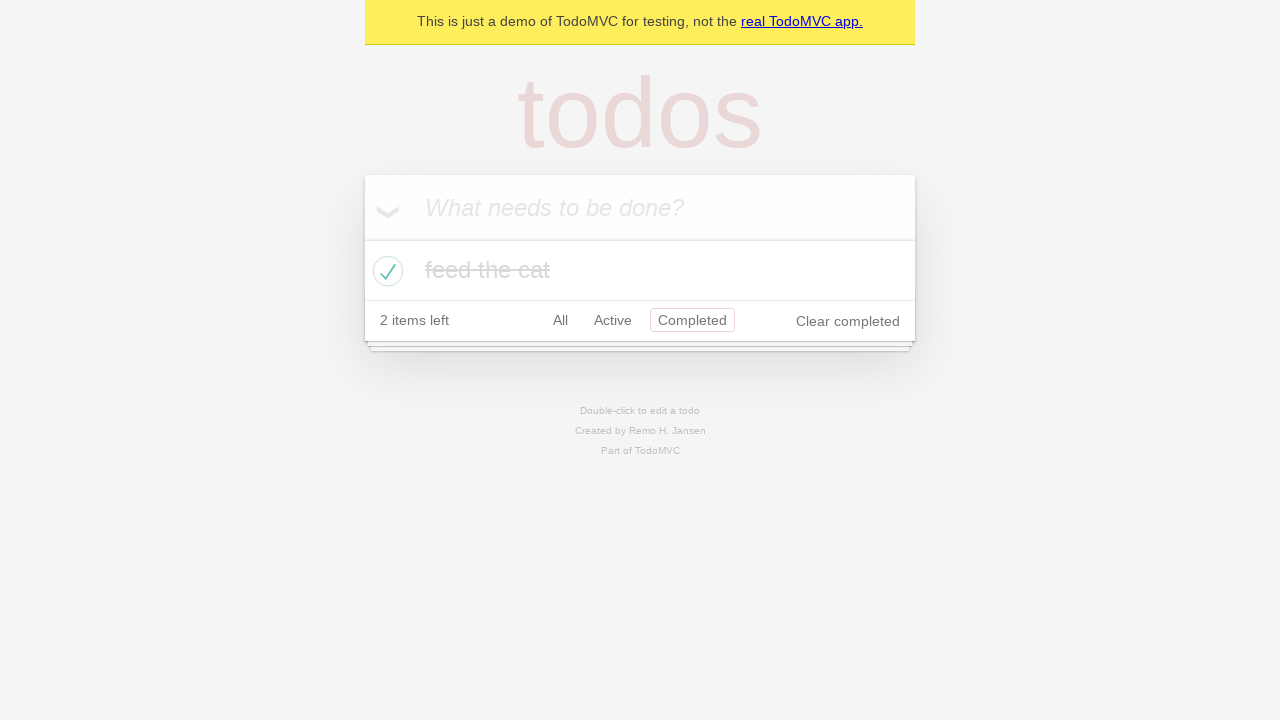

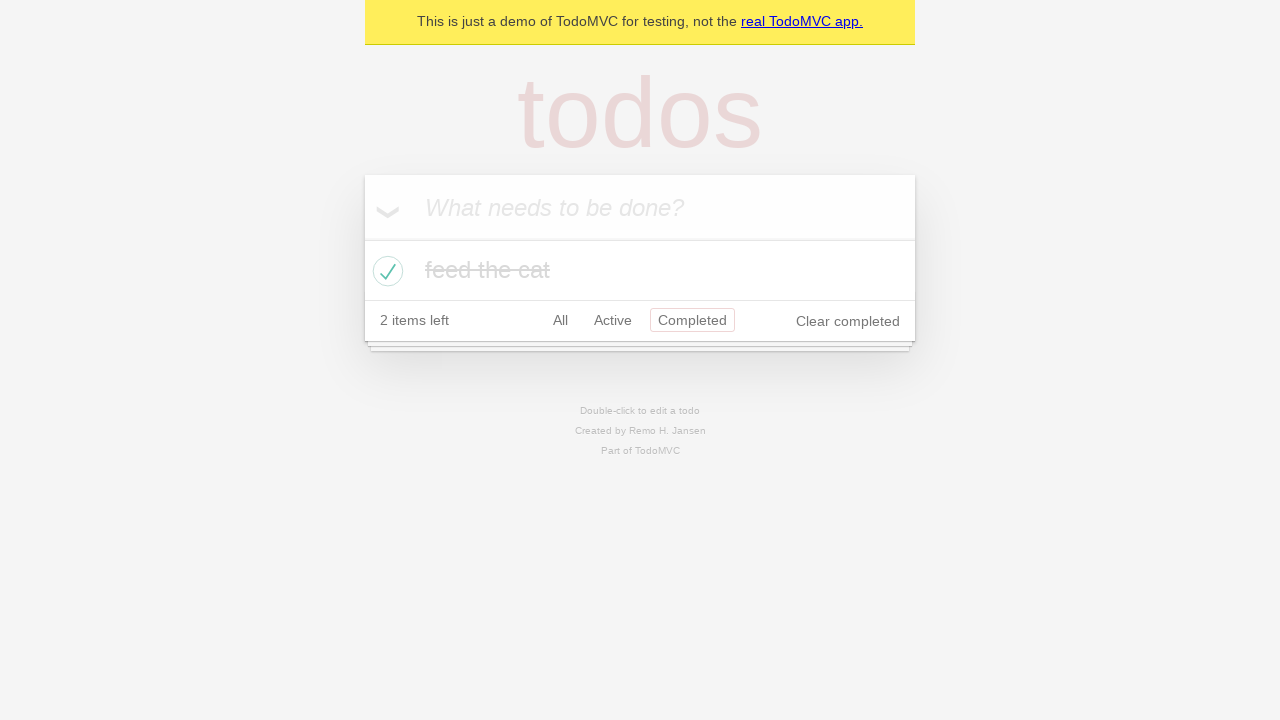